Tests unmarking todo items as complete by unchecking their checkboxes

Starting URL: https://demo.playwright.dev/todomvc

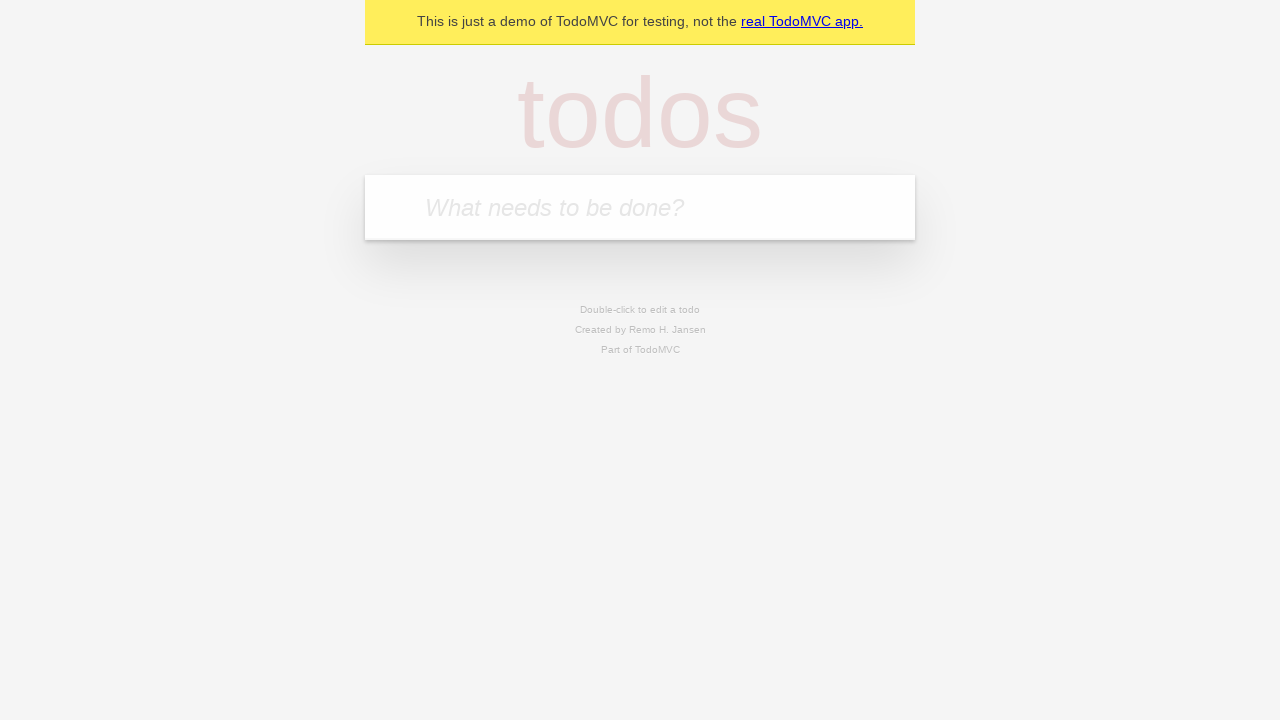

Filled todo input with 'buy some cheese' on internal:attr=[placeholder="What needs to be done?"i]
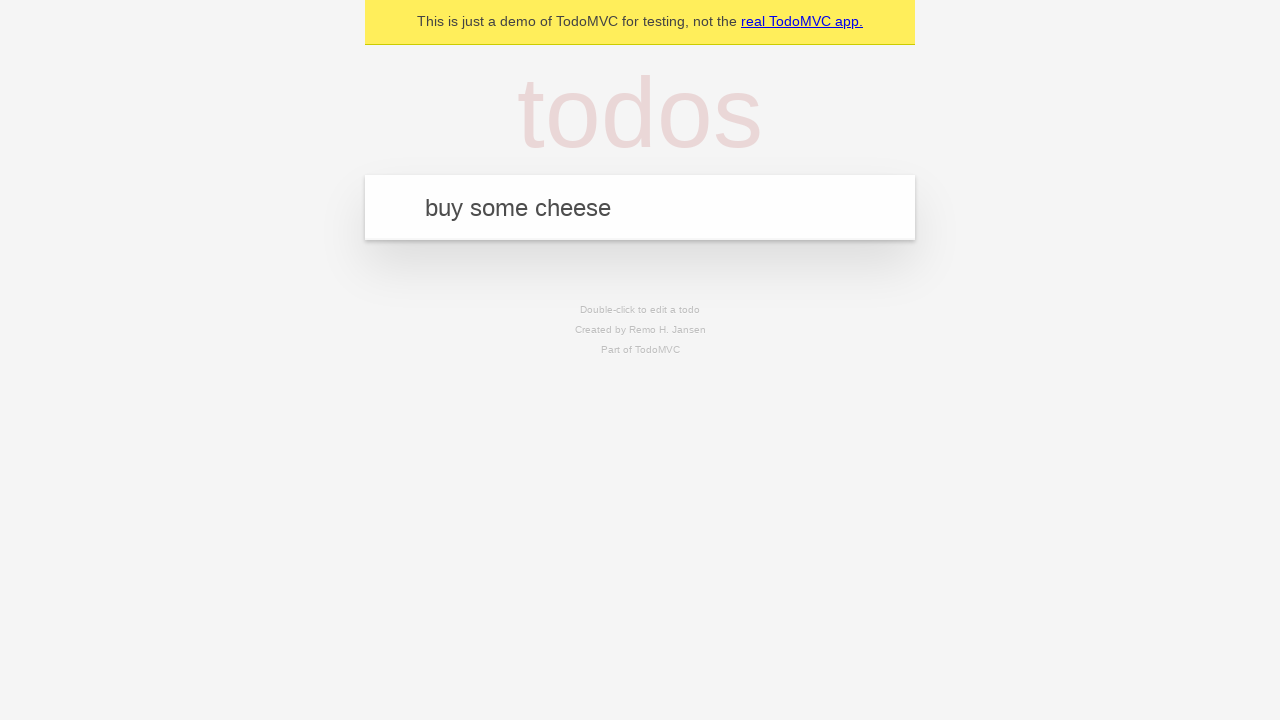

Pressed Enter to create todo item 'buy some cheese' on internal:attr=[placeholder="What needs to be done?"i]
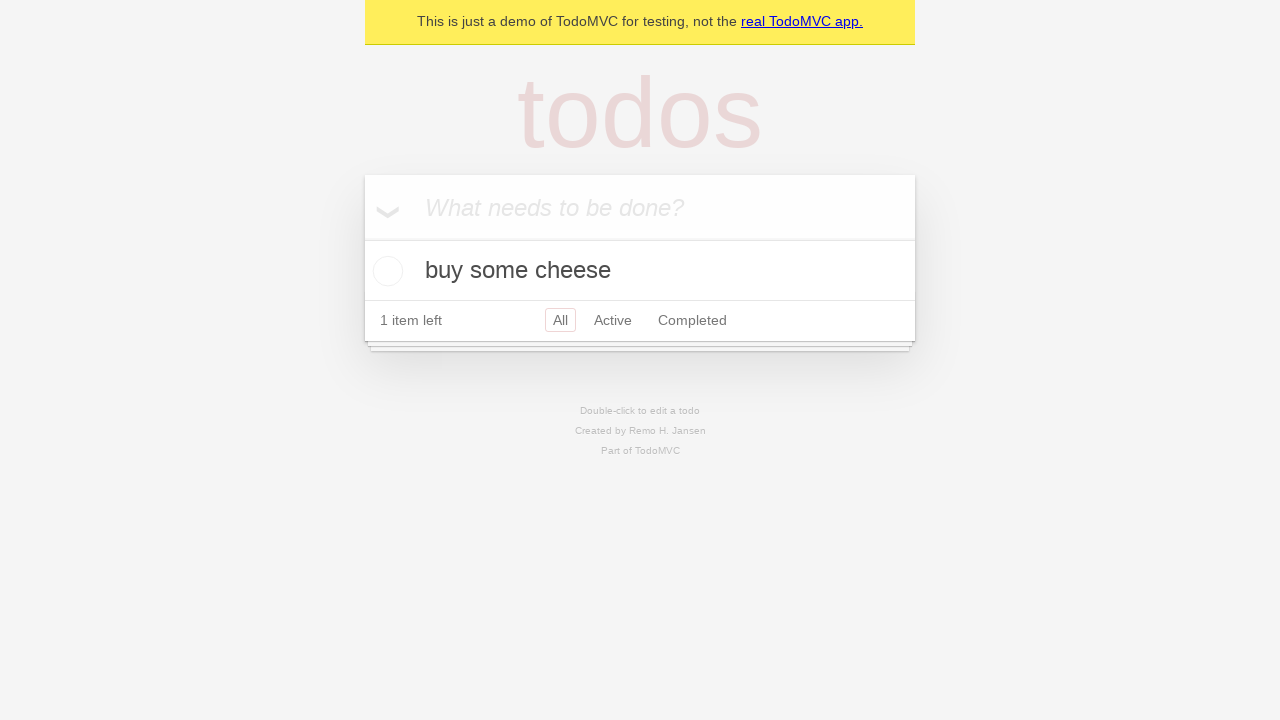

Filled todo input with 'feed the cat' on internal:attr=[placeholder="What needs to be done?"i]
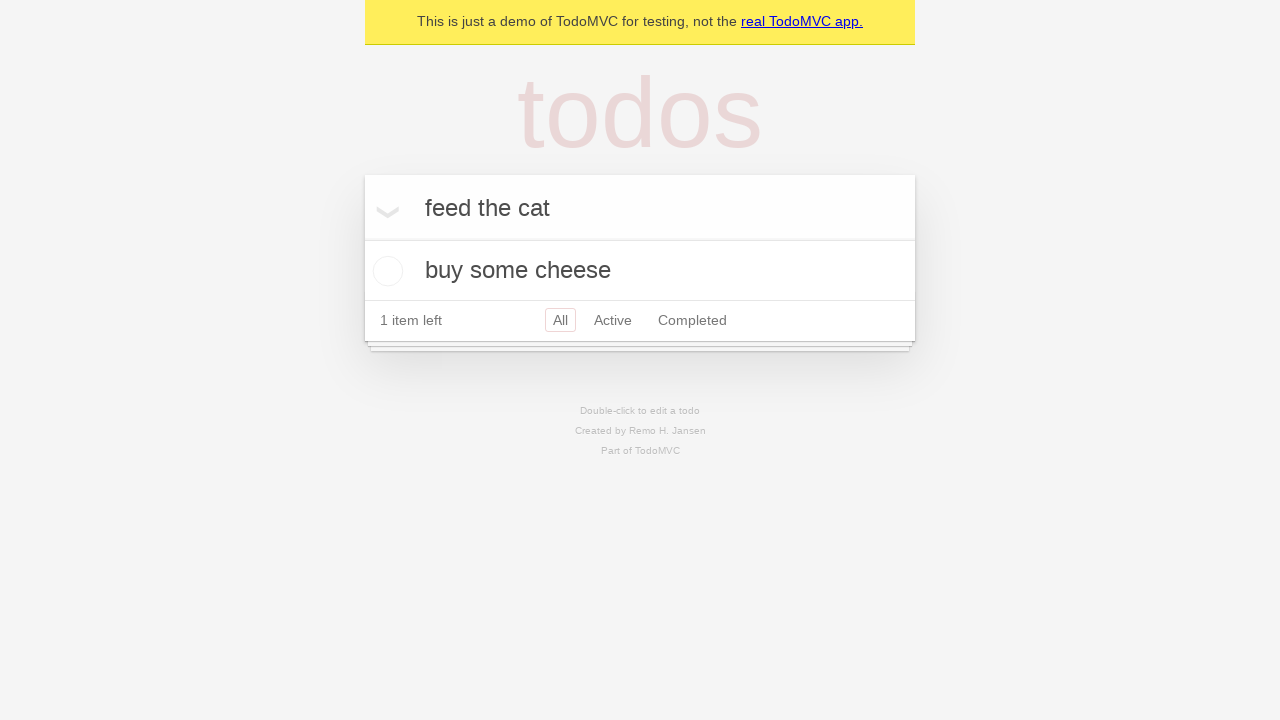

Pressed Enter to create todo item 'feed the cat' on internal:attr=[placeholder="What needs to be done?"i]
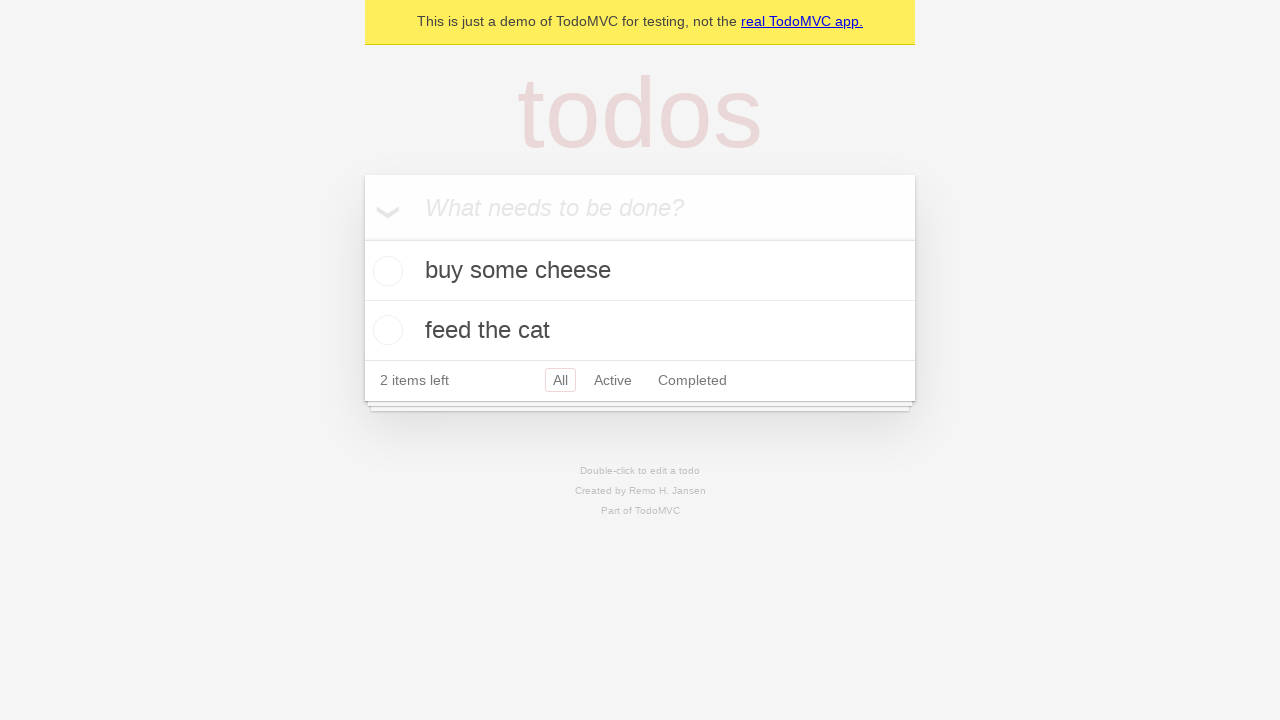

Located first todo item
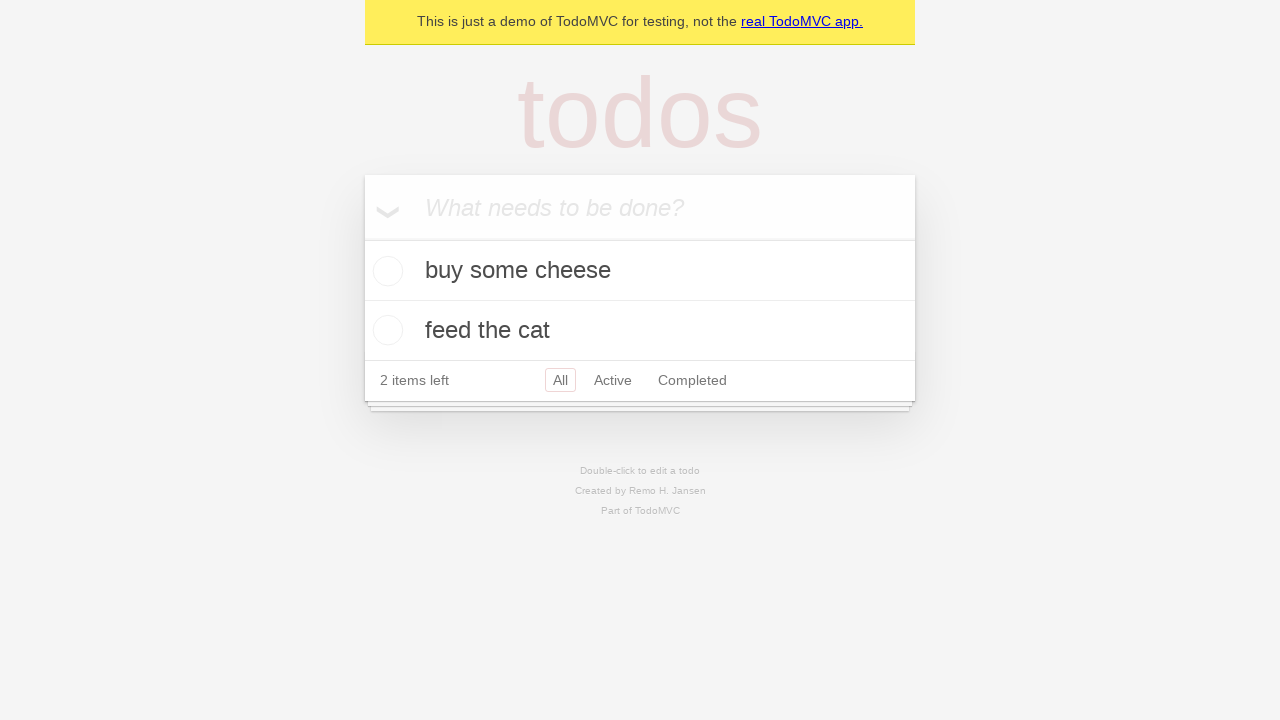

Located checkbox for first todo item
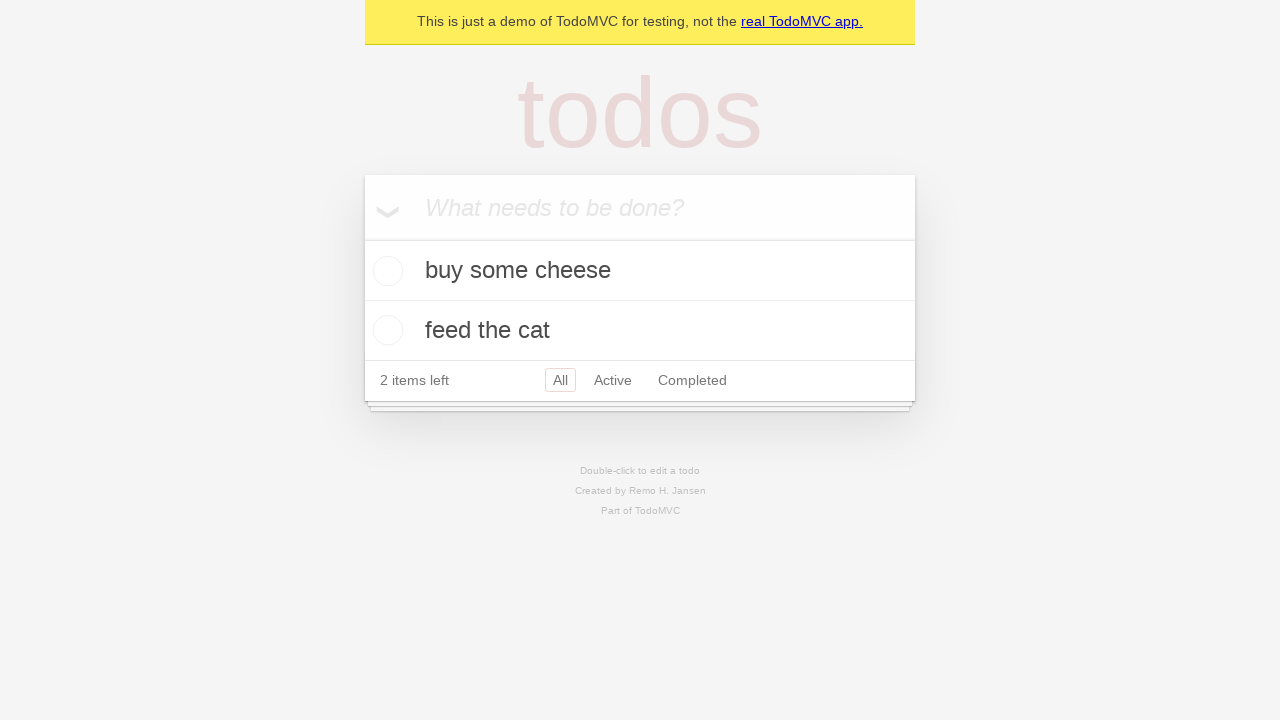

Checked the first todo item checkbox to mark as complete at (385, 271) on internal:testid=[data-testid="todo-item"s] >> nth=0 >> internal:role=checkbox
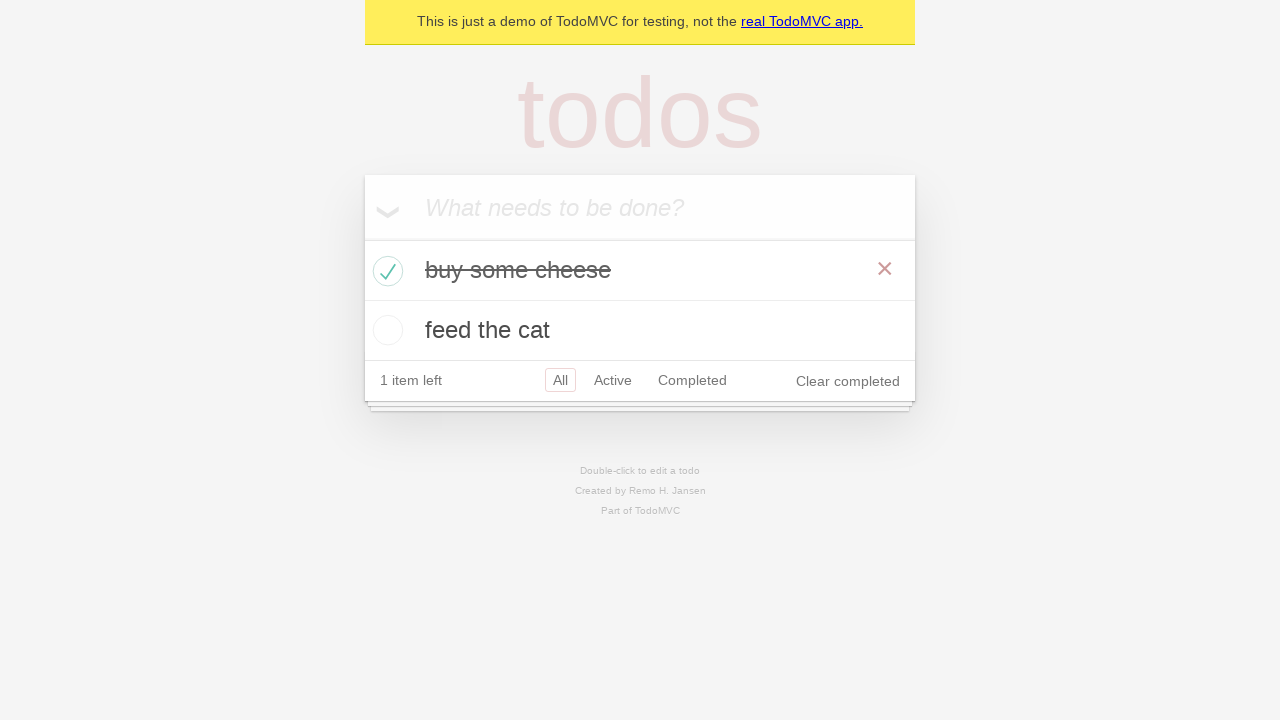

Unchecked the first todo item checkbox to mark as incomplete at (385, 271) on internal:testid=[data-testid="todo-item"s] >> nth=0 >> internal:role=checkbox
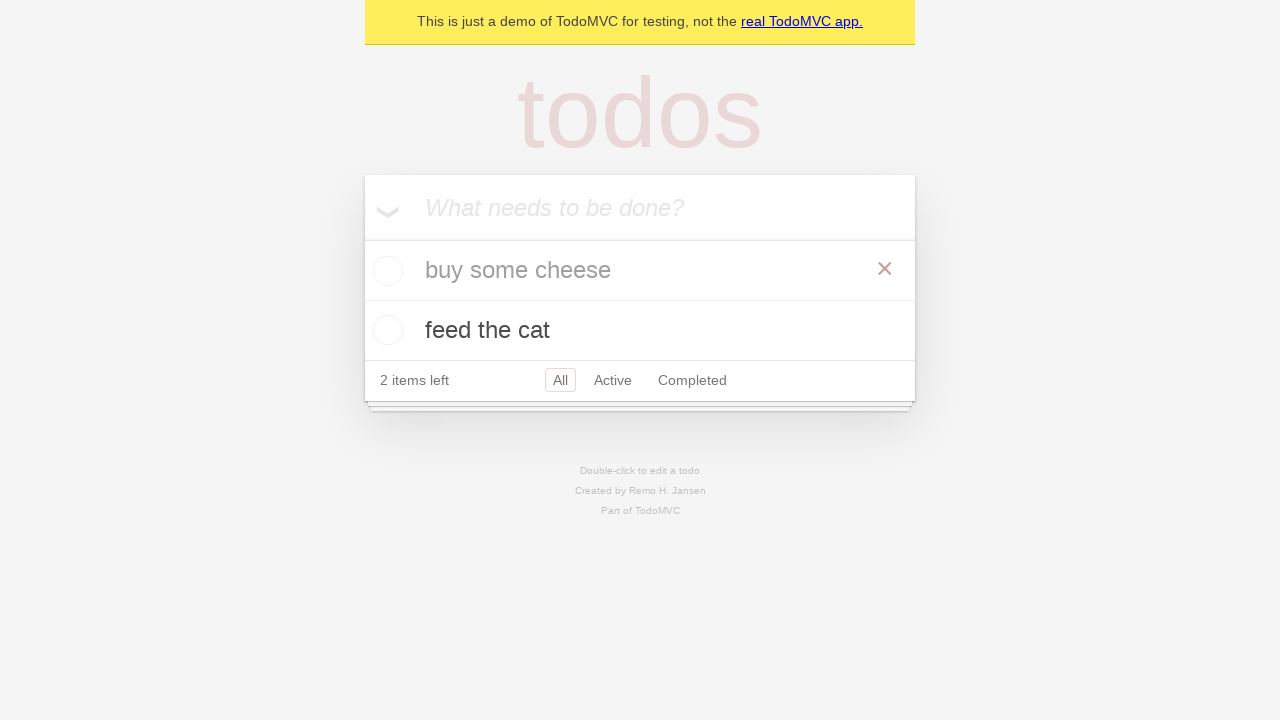

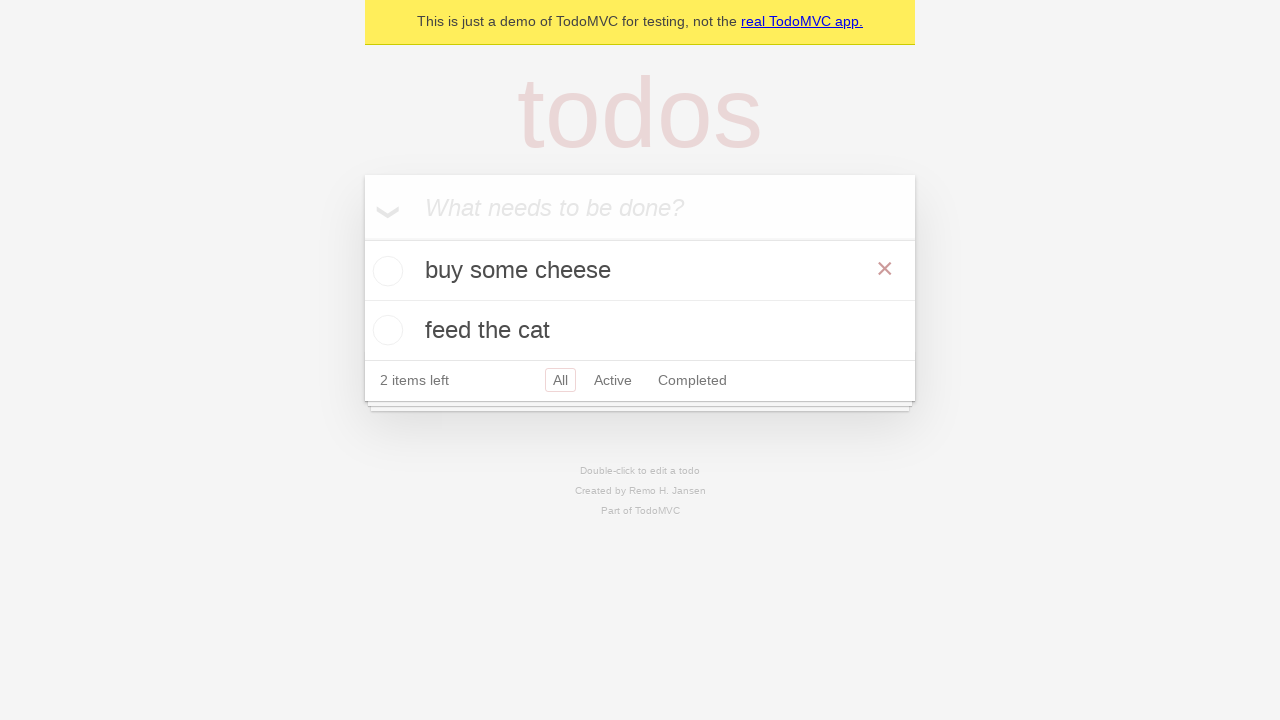